Tests datalist interaction by clicking on the datalist field, selecting the second option from the dropdown, and filling it with the option's value

Starting URL: https://bonigarcia.dev/selenium-webdriver-java/web-form.html

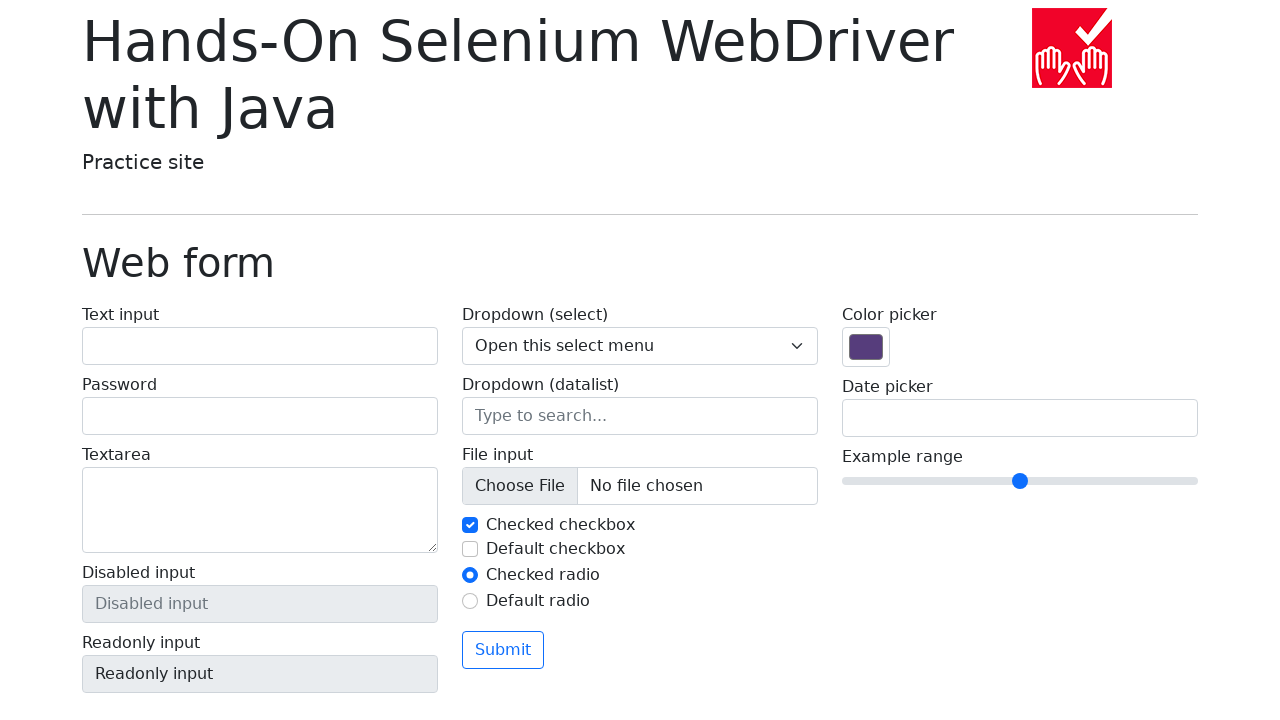

Clicked on the datalist field to open dropdown at (640, 416) on input[name='my-datalist']
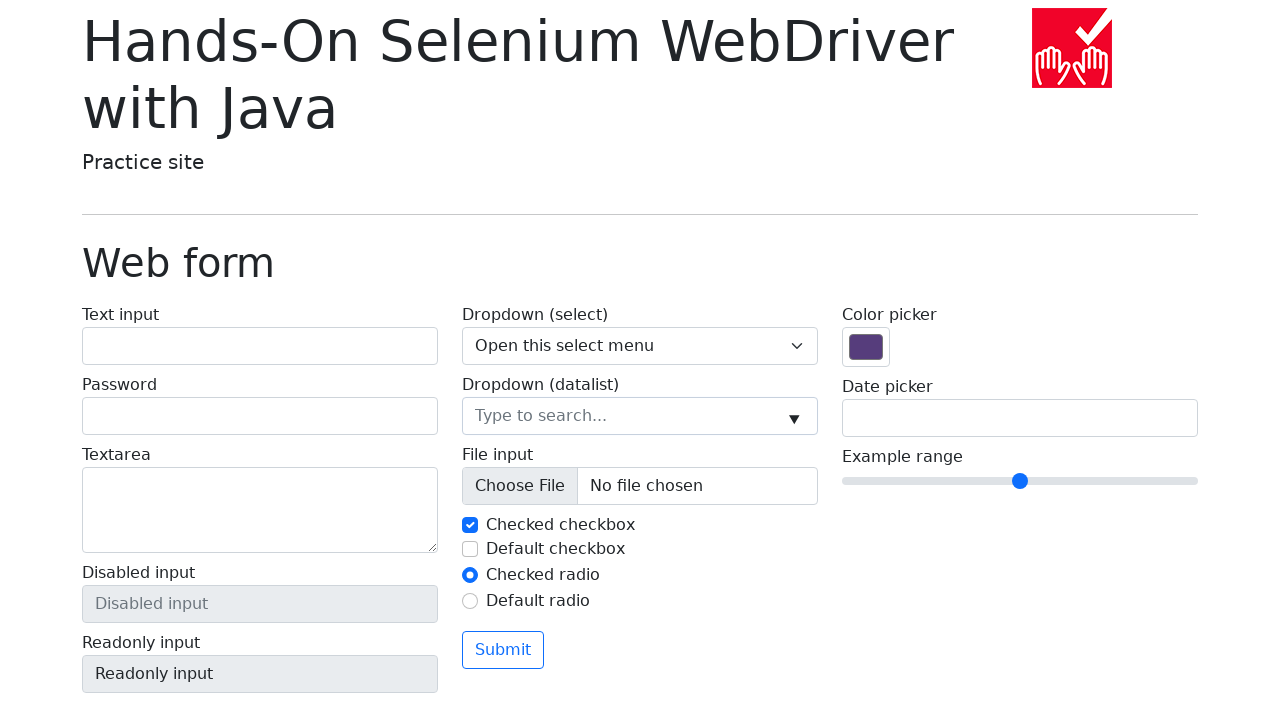

Retrieved value from second datalist option
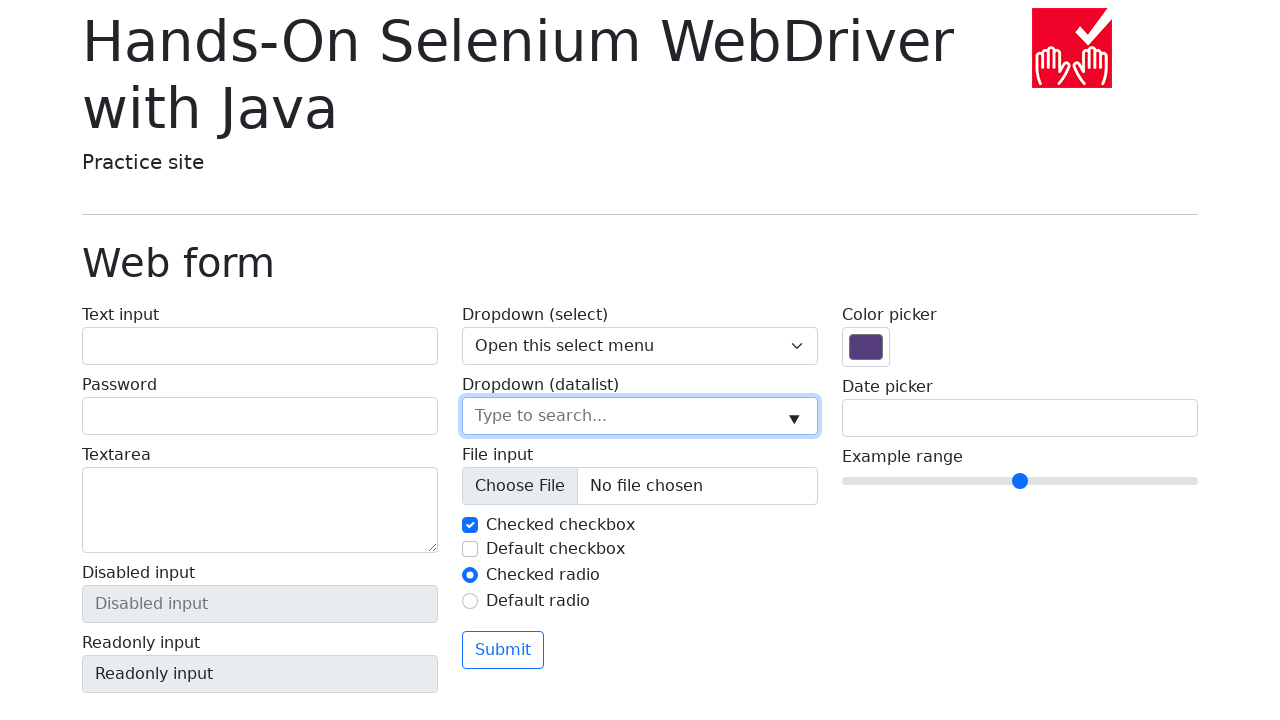

Filled datalist field with second option value: 'New York' on input[name='my-datalist']
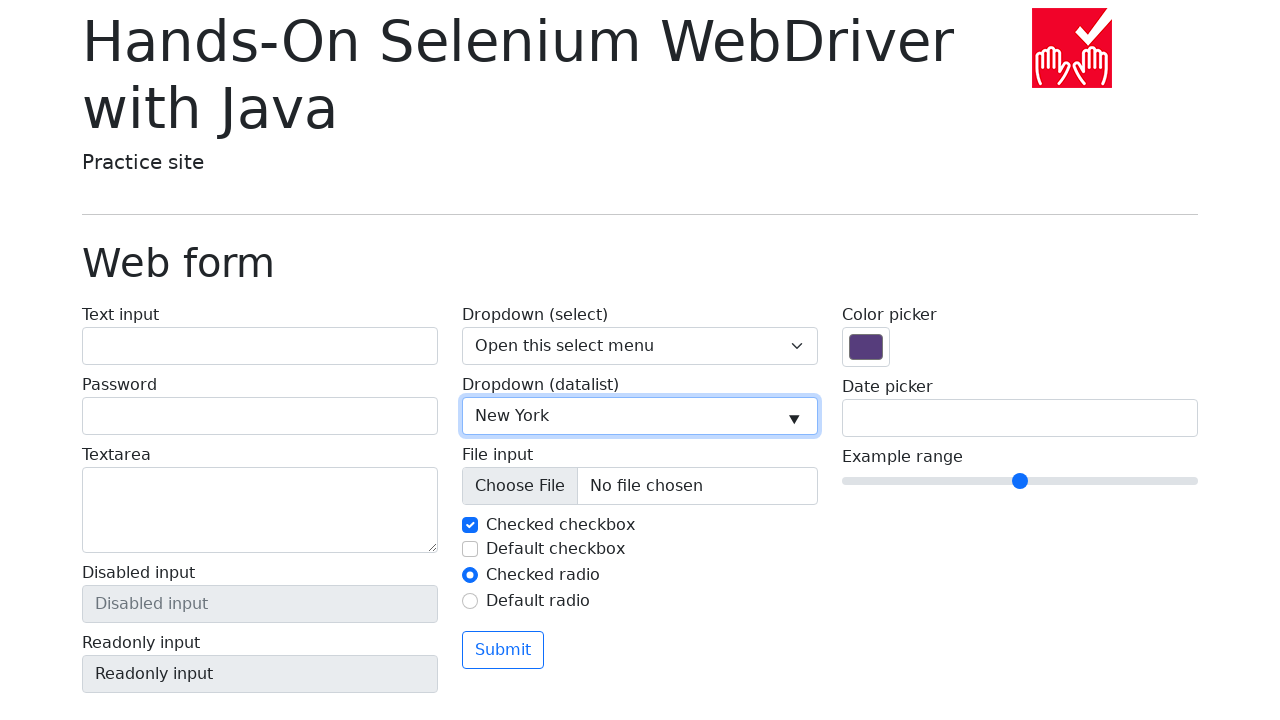

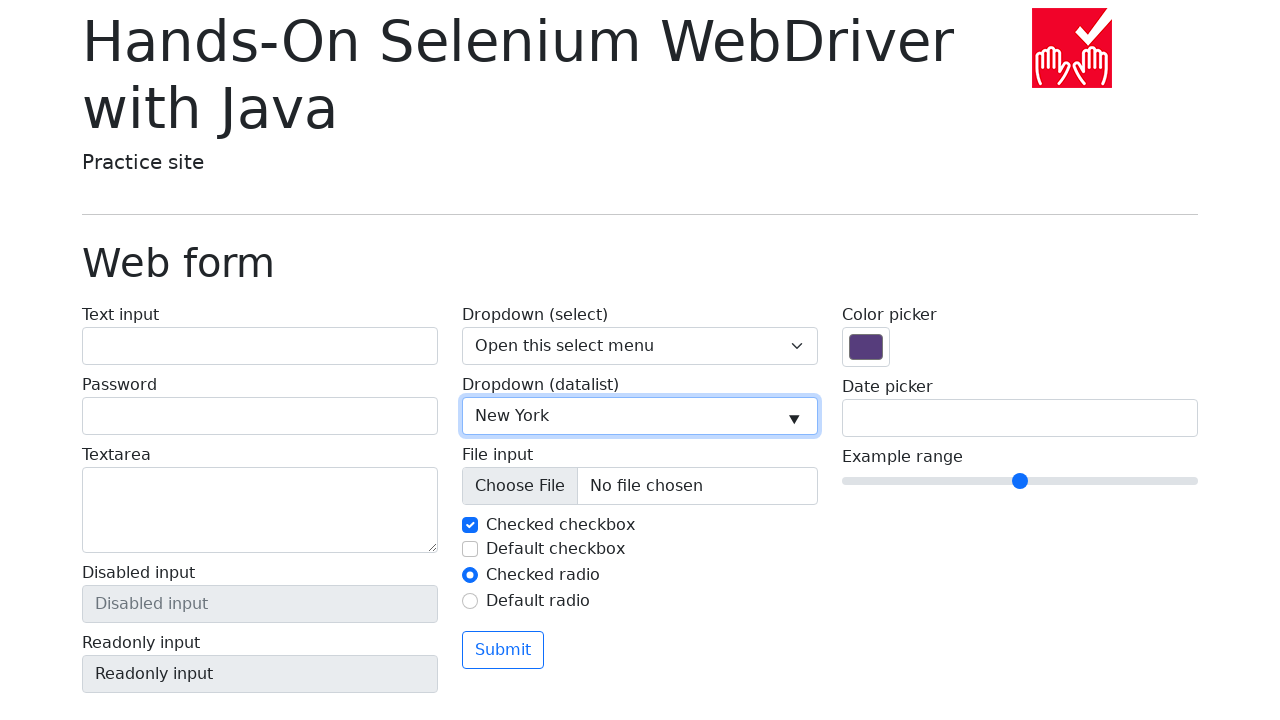